Tests various form elements including checkboxes, static/dynamic dropdowns, visibility toggling, radio buttons, and alert/confirm popups

Starting URL: https://rahulshettyacademy.com/AutomationPractice/

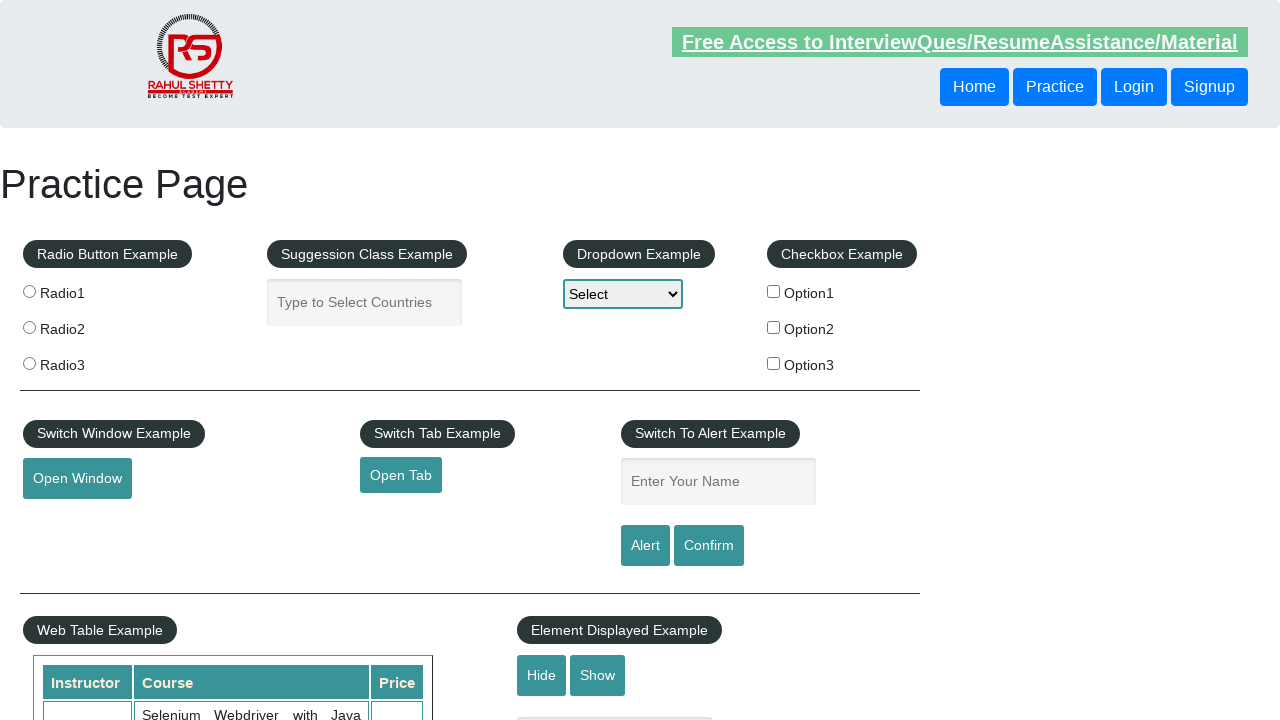

Checked checkbox option 1 at (774, 291) on #checkBoxOption1
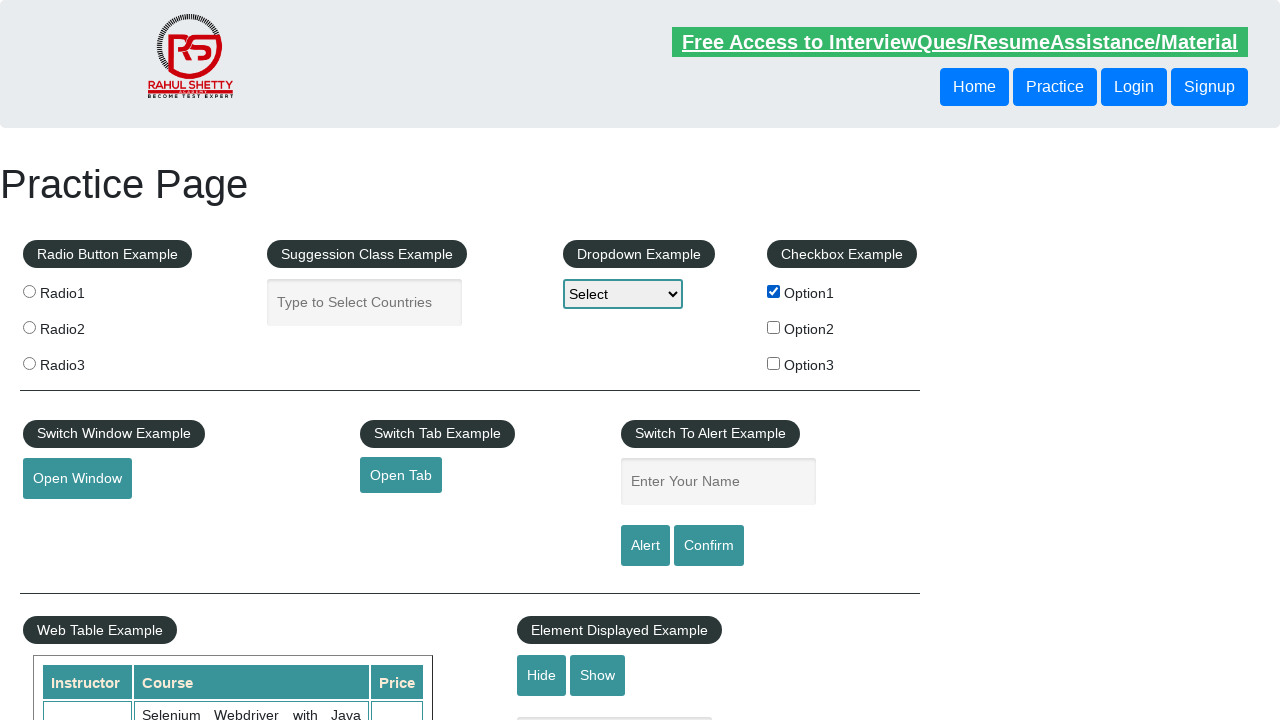

Unchecked checkbox option 1 at (774, 291) on #checkBoxOption1
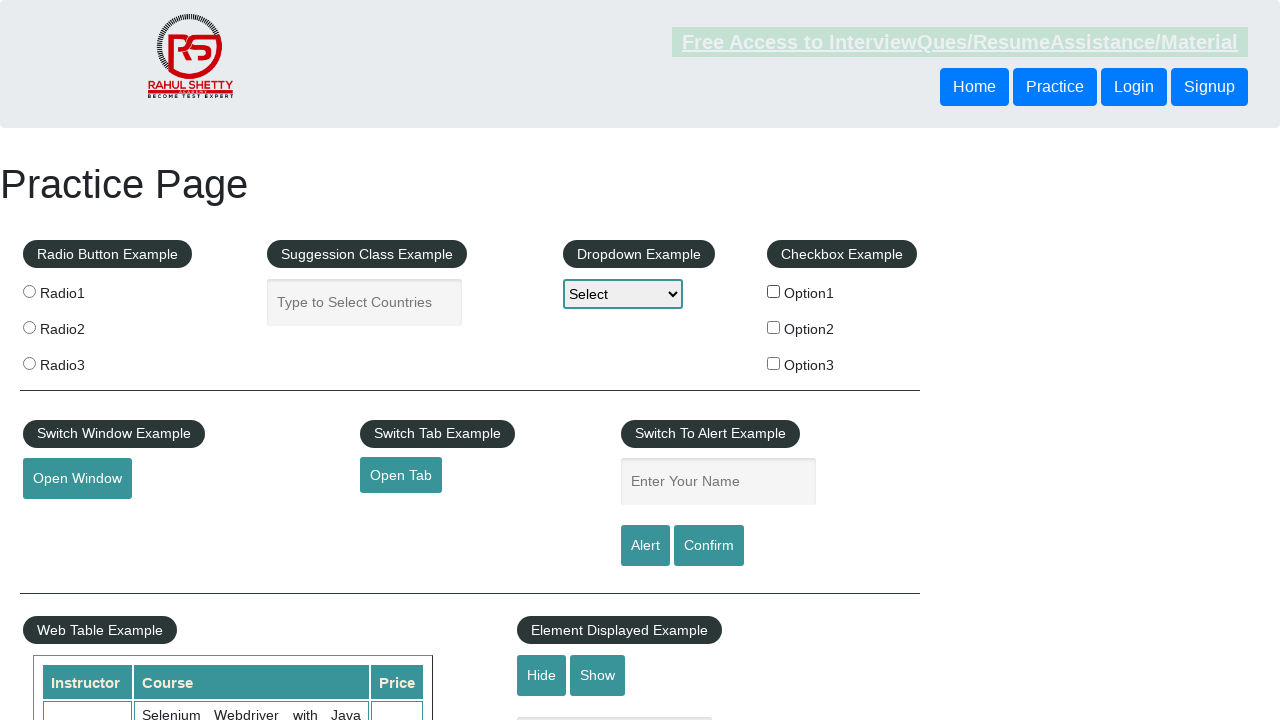

Checked checkbox option 2 at (774, 327) on input[type='checkbox'][value='option2']
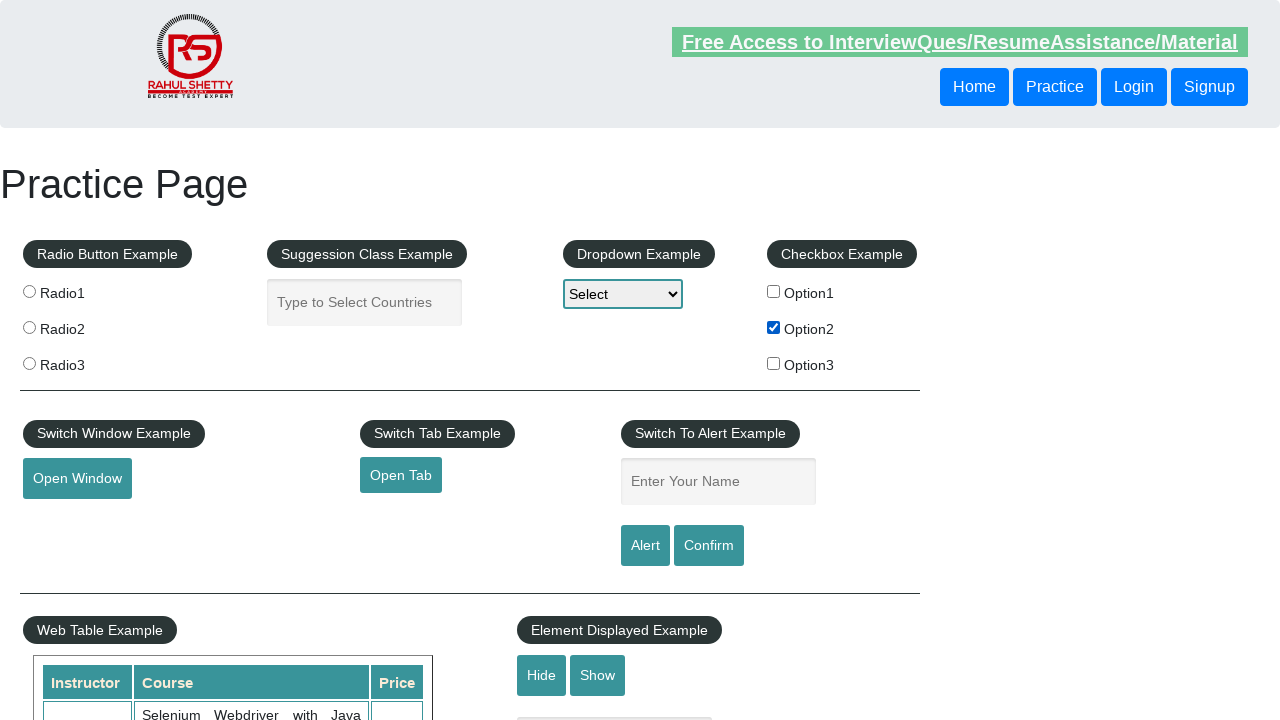

Checked checkbox option 3 at (774, 363) on input[type='checkbox'][value='option3']
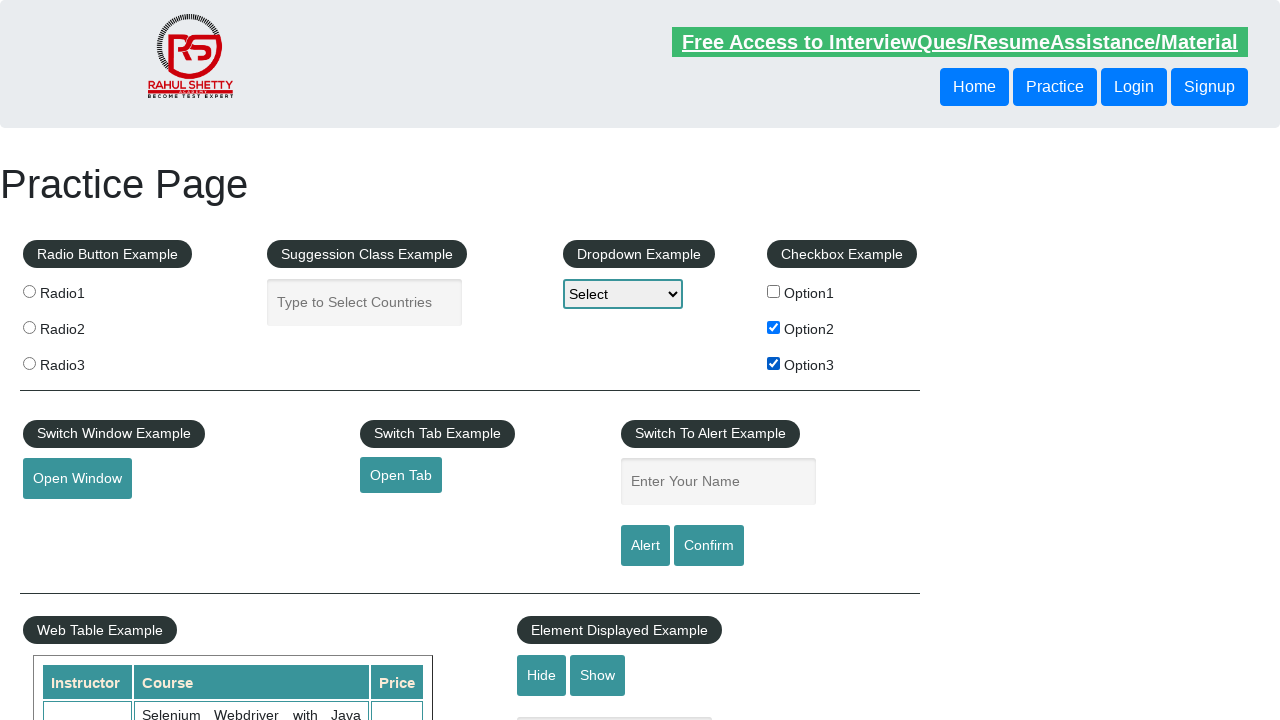

Selected option 2 from static dropdown on select
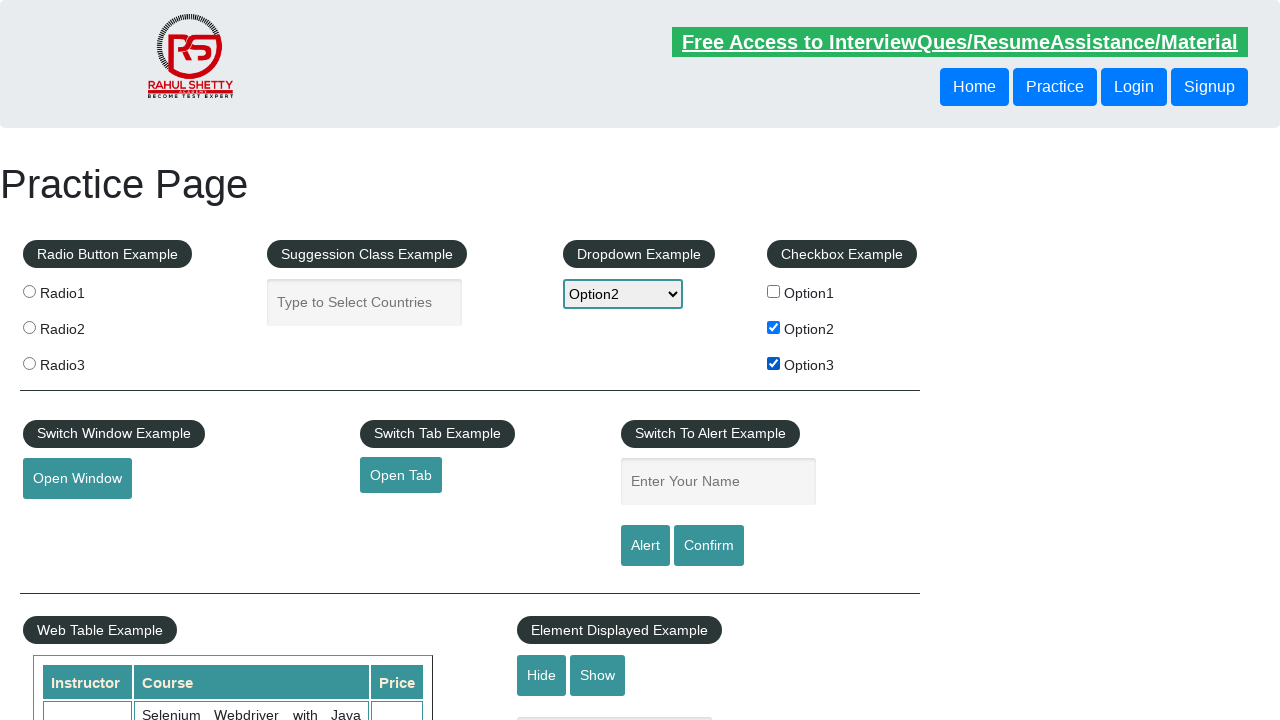

Filled autocomplete field with 'Bangl' on #autocomplete
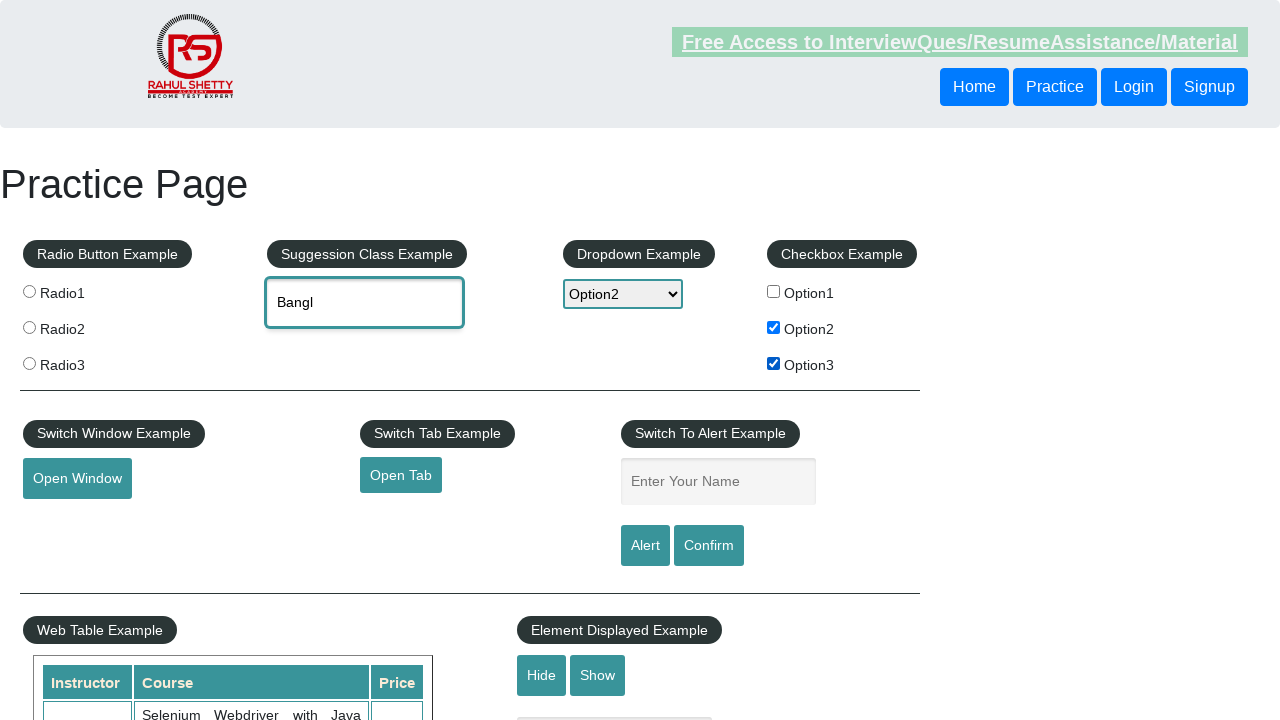

Autocomplete dropdown menu items loaded
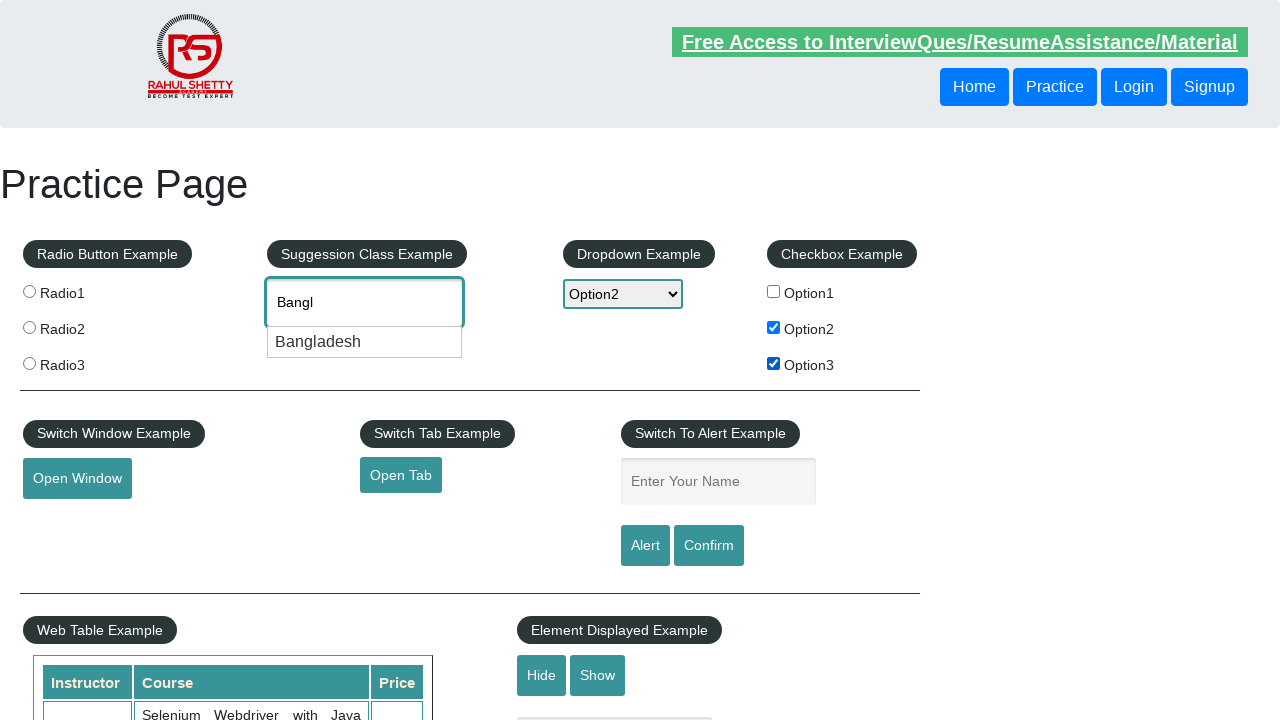

Selected 'Bang...' option from autocomplete dropdown at (365, 342) on .ui-menu-item div >> nth=0
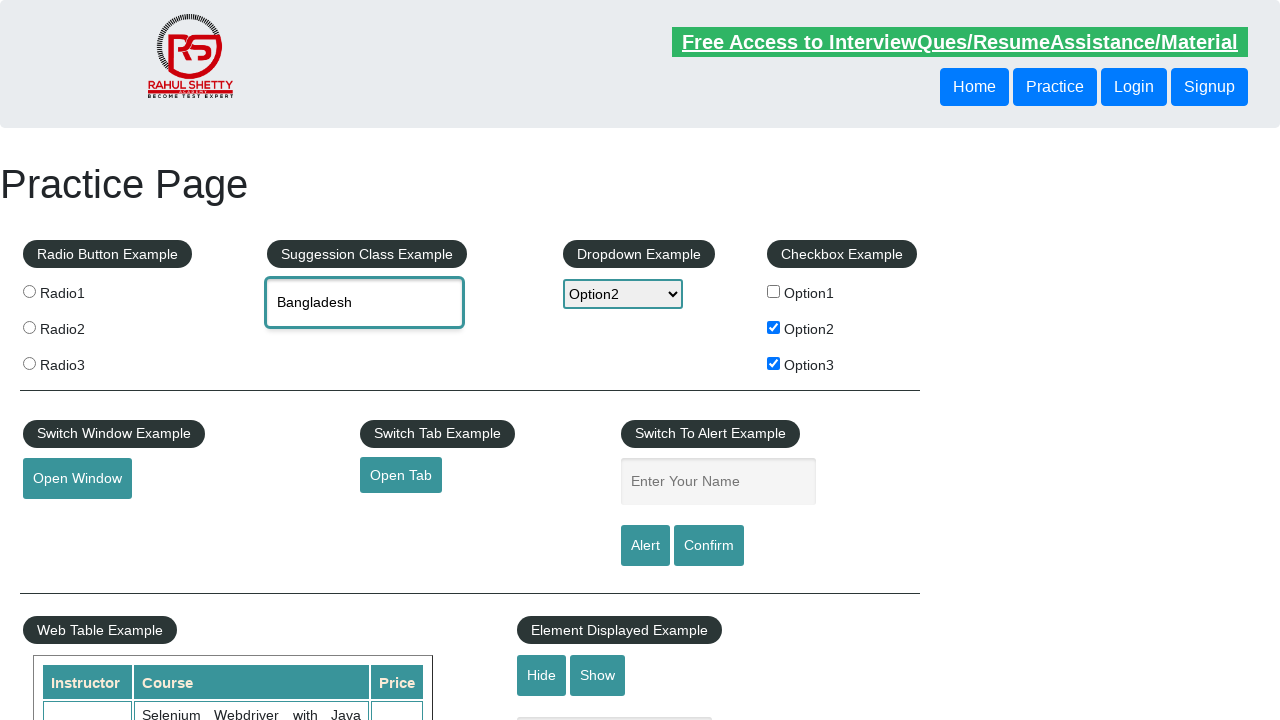

Clicked hide textbox button at (542, 675) on #hide-textbox
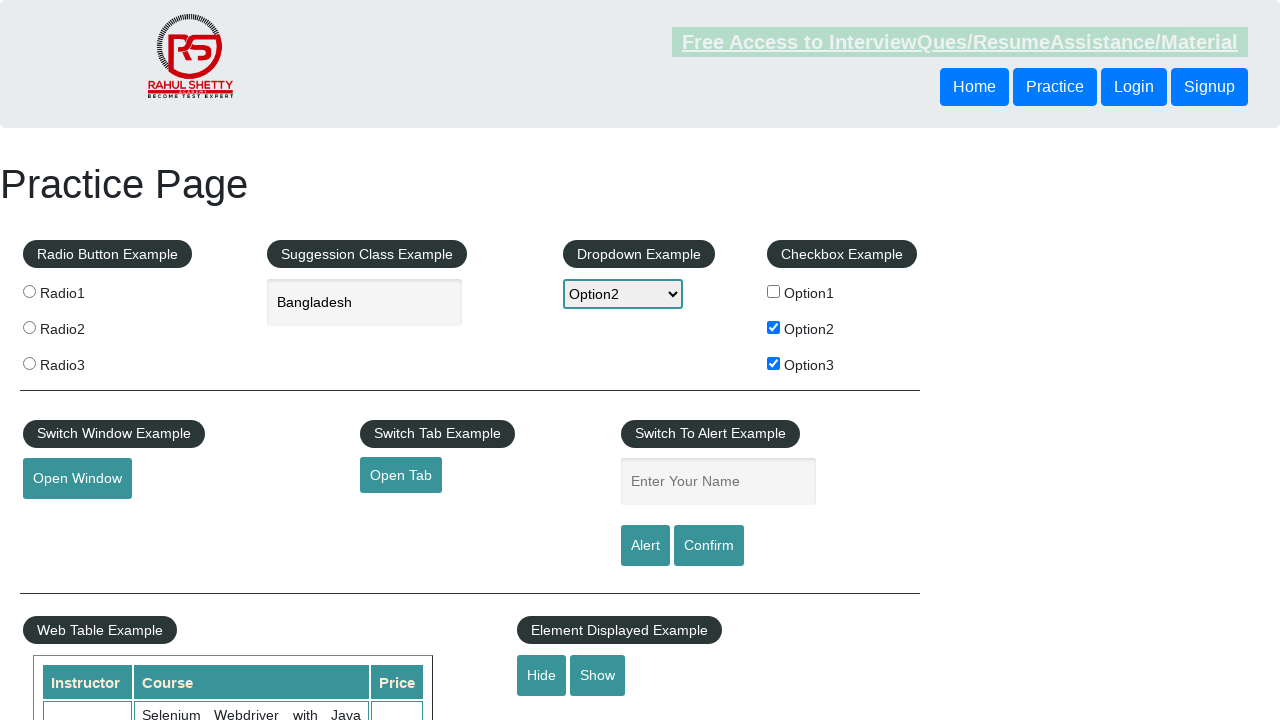

Clicked show textbox button at (598, 675) on #show-textbox
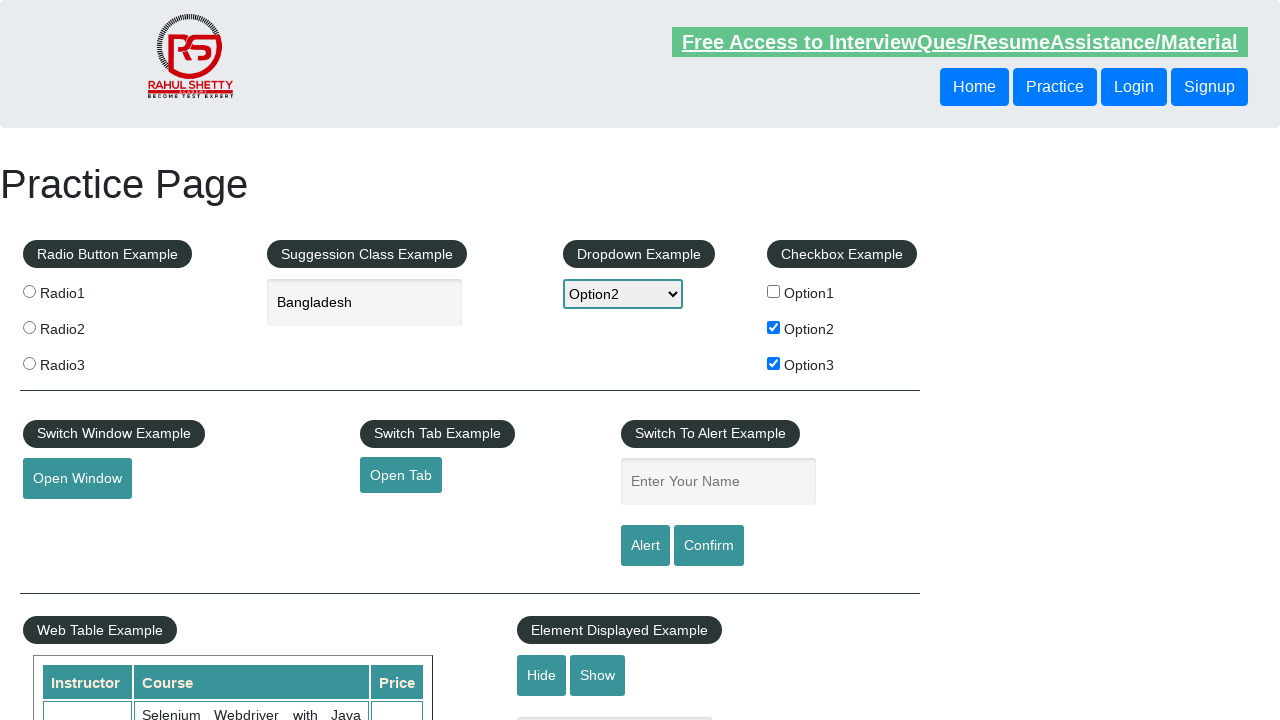

Selected radio button option 2 at (29, 327) on [value='radio2']
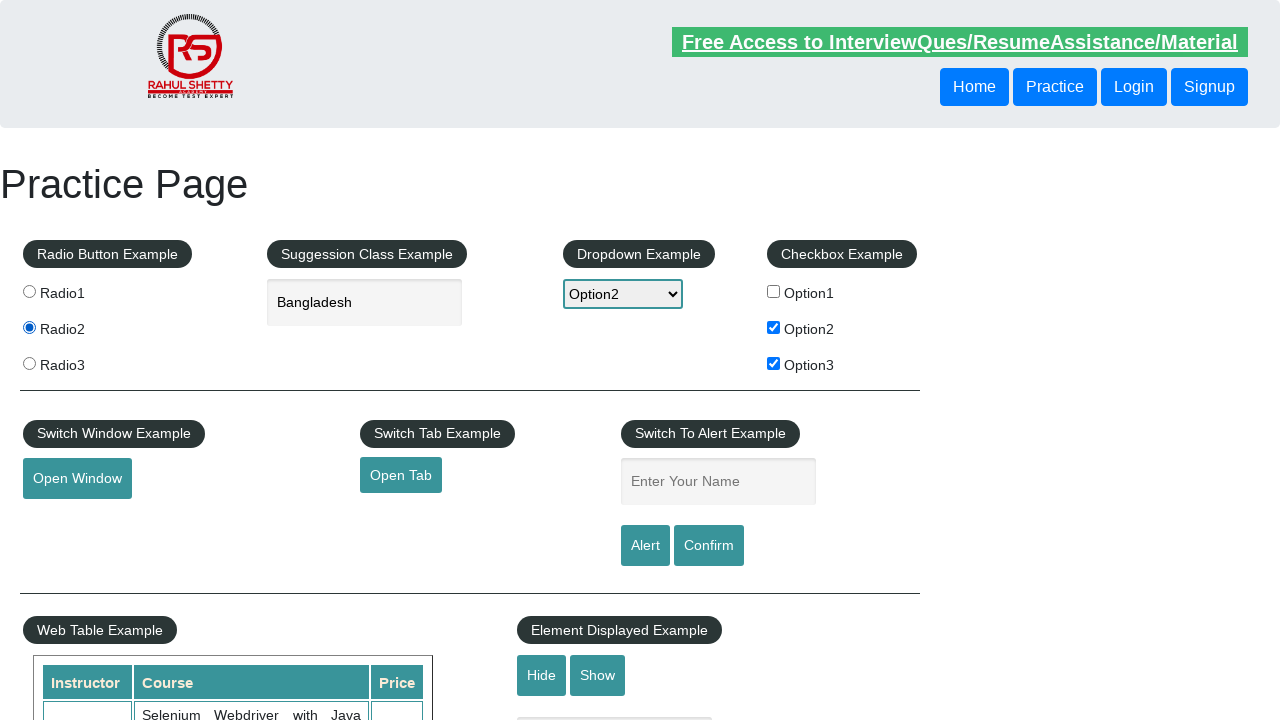

Set up alert dialog handler to accept
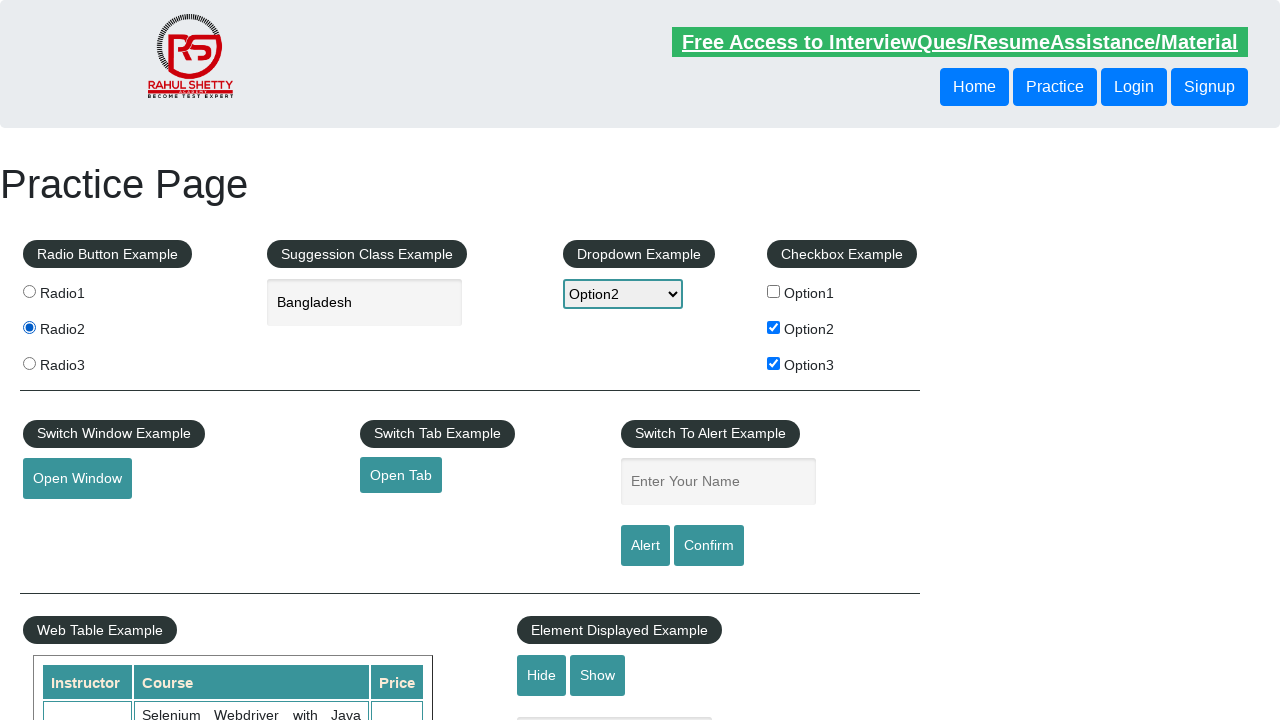

Clicked alert button and accepted alert popup at (645, 546) on #alertbtn
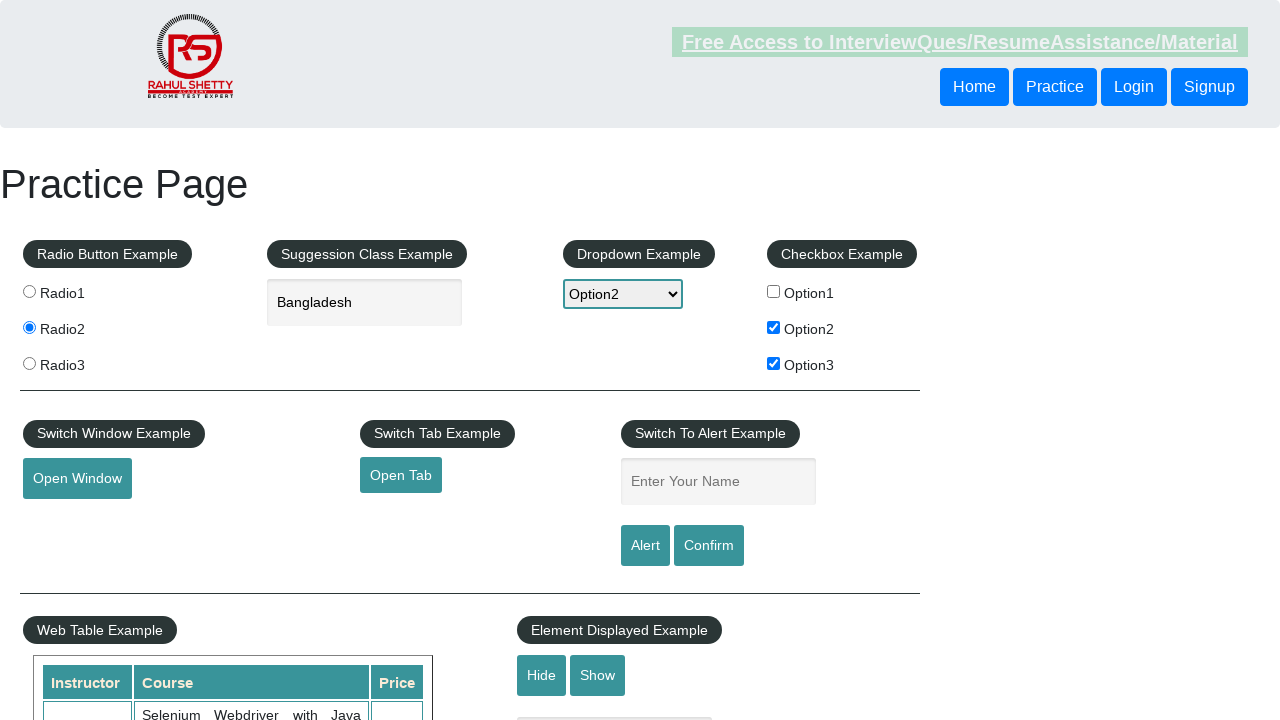

Clicked confirm button at (709, 546) on #confirmbtn
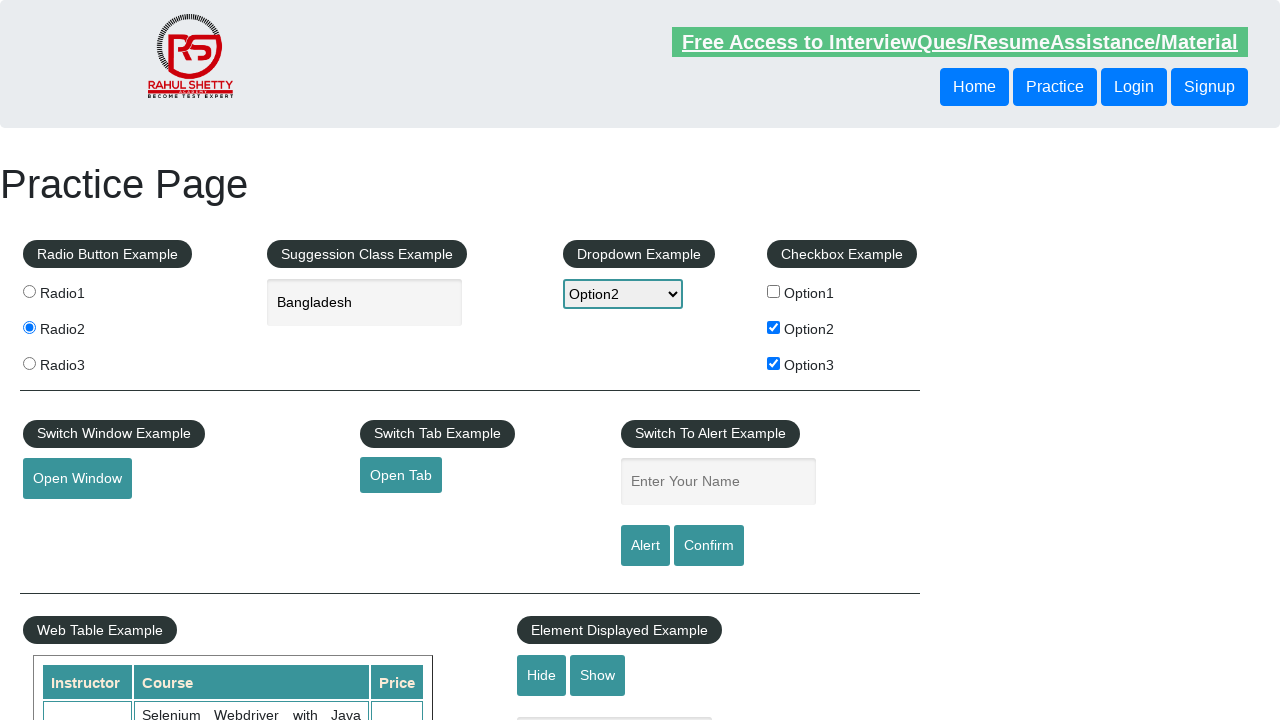

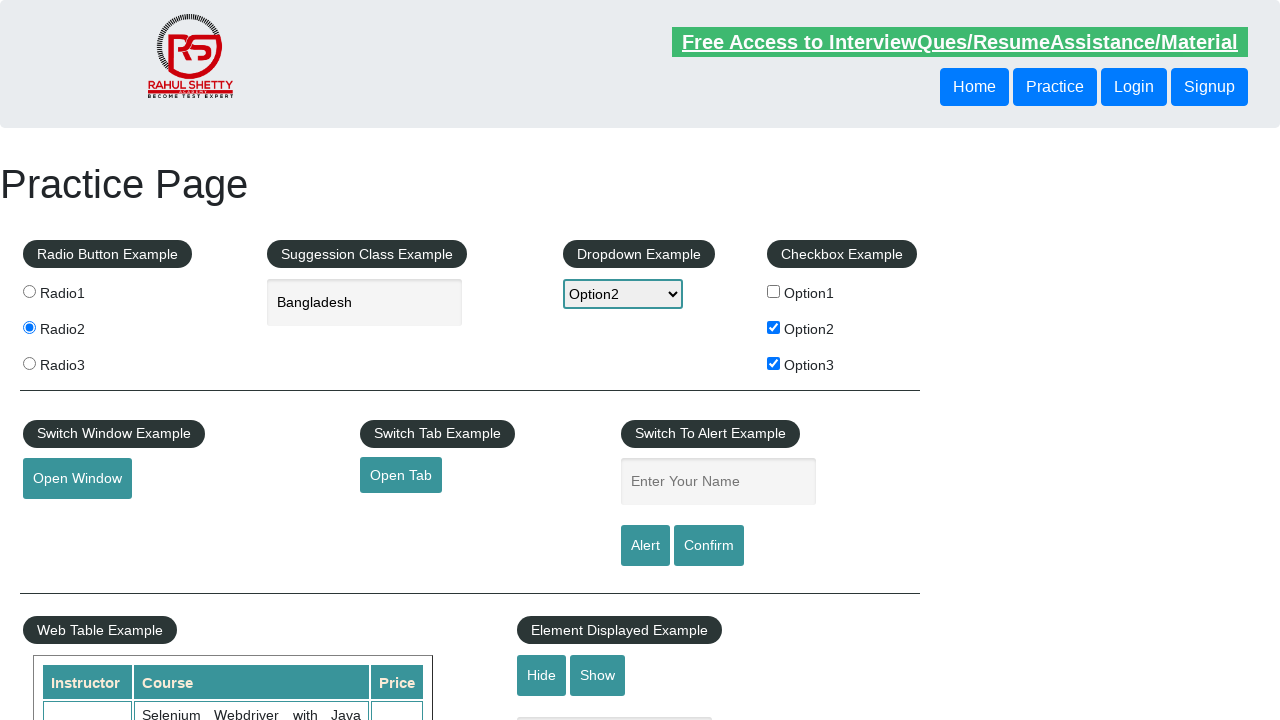